Tests Angular Syncfusion dropdown selection by selecting different game options and verifying the hidden select value

Starting URL: https://ej2.syncfusion.com/angular/demos/?_ga=2.262049992.437420821.1575083417-524628264.1575083417#/material/drop-down-list/data-binding

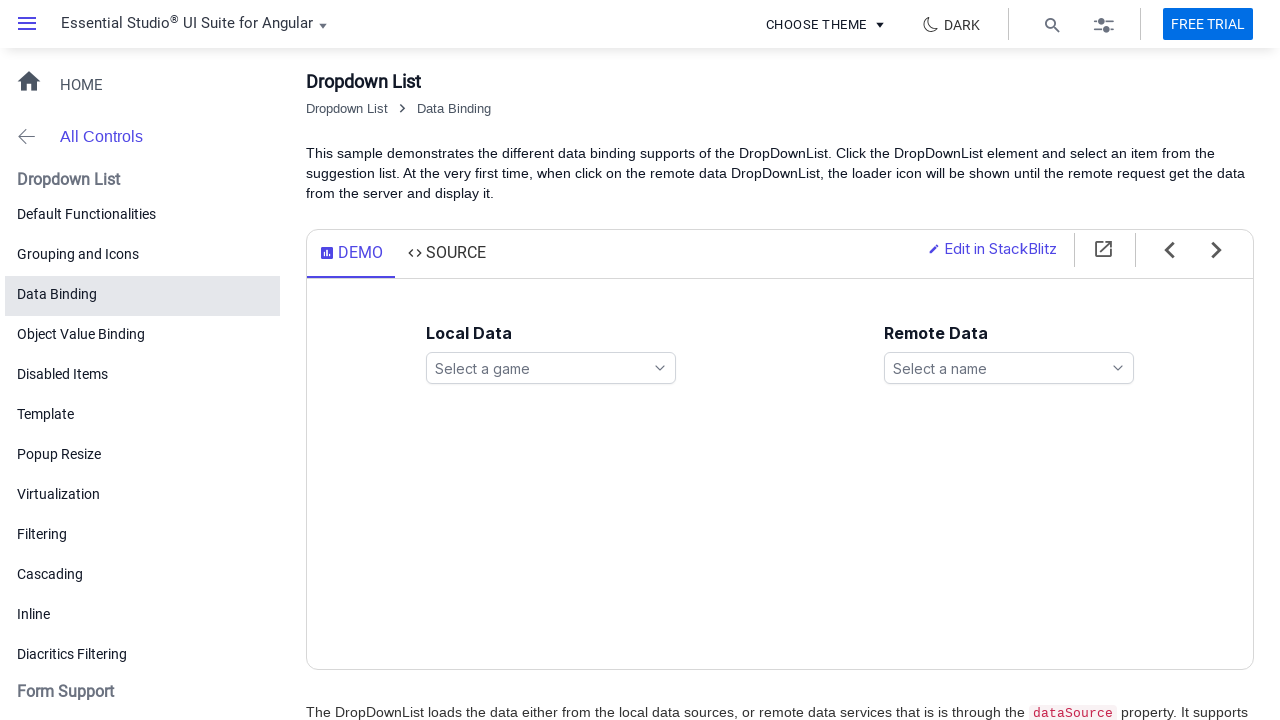

Clicked on games dropdown to open it at (551, 368) on xpath=//*[@id='games']
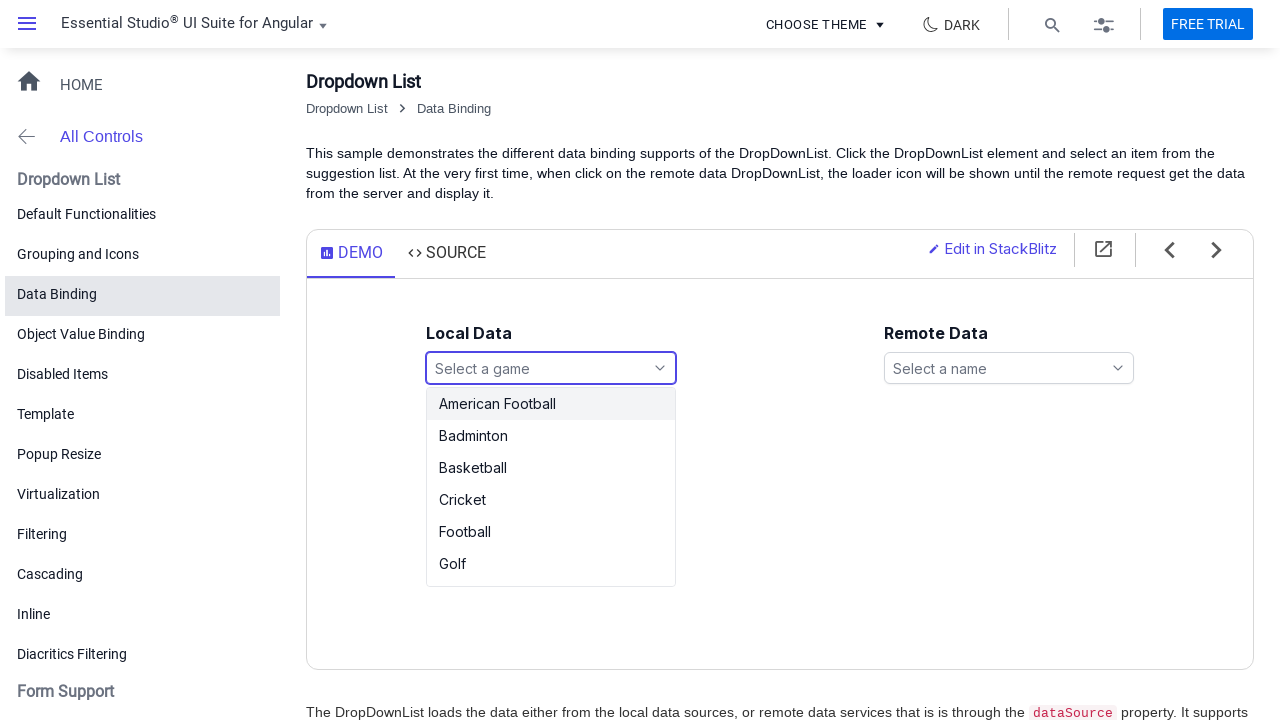

Waited for dropdown options to load
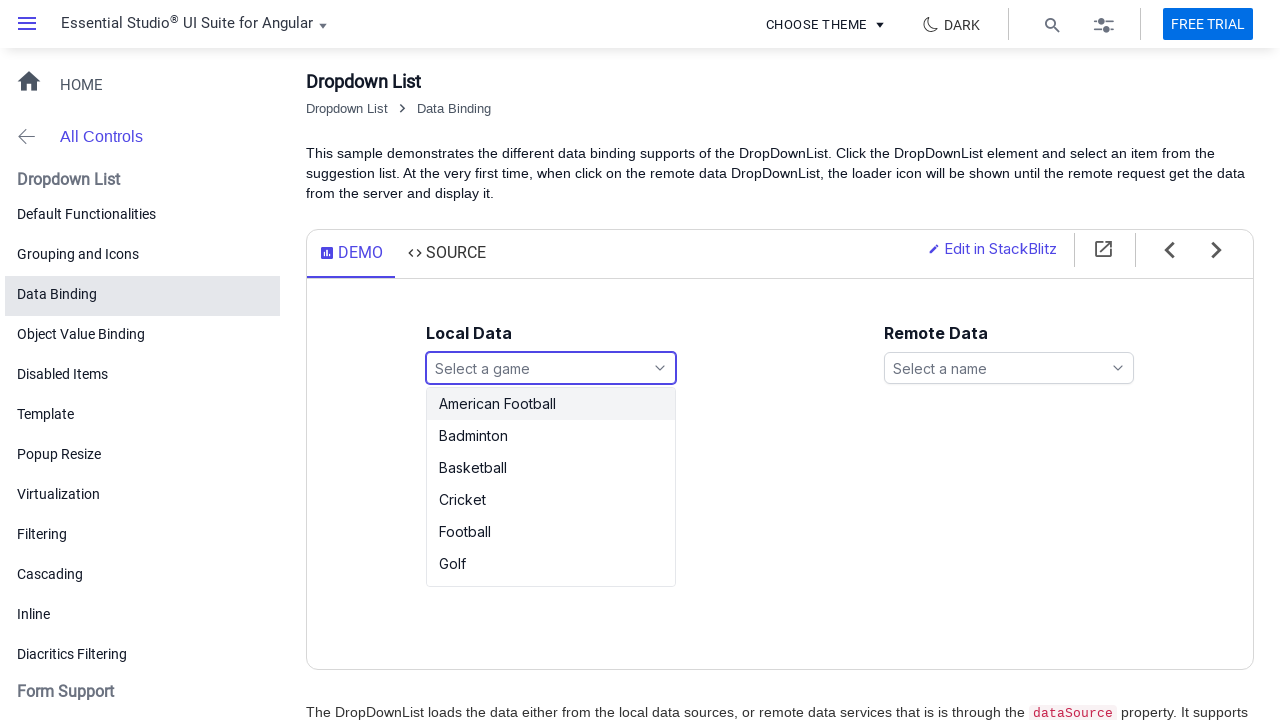

Retrieved all dropdown option items
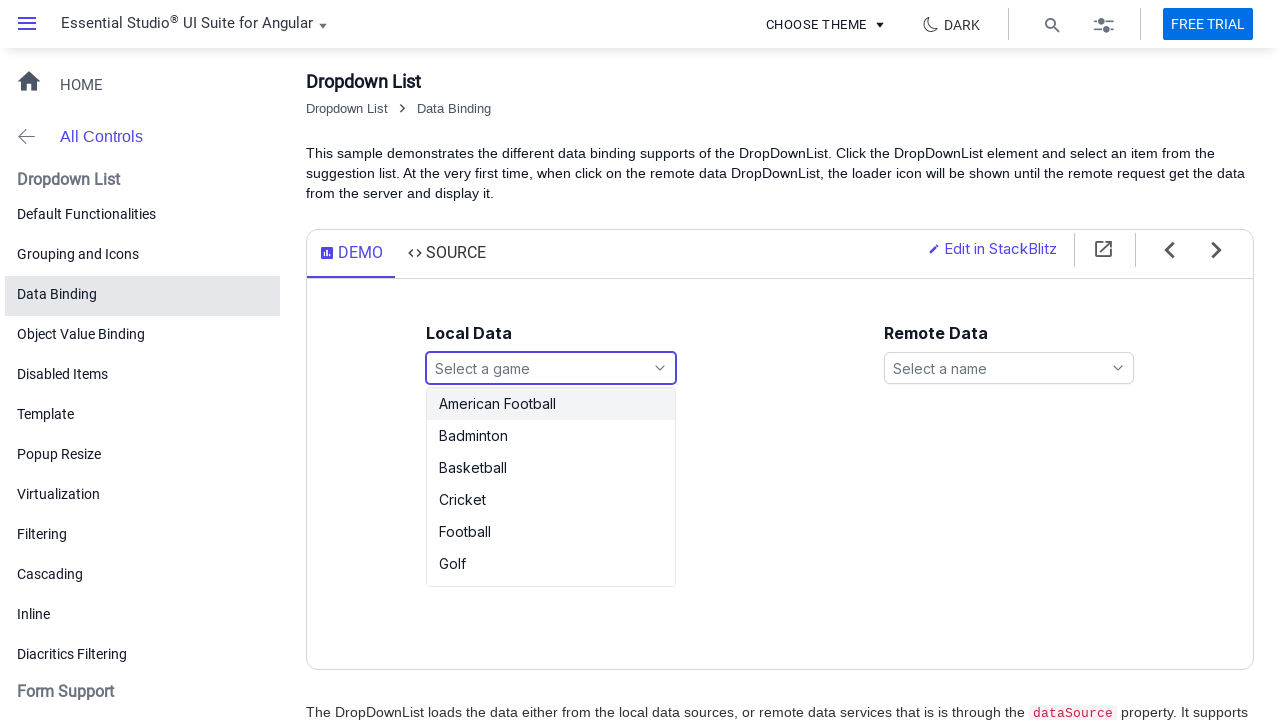

Scrolled Badminton option into view
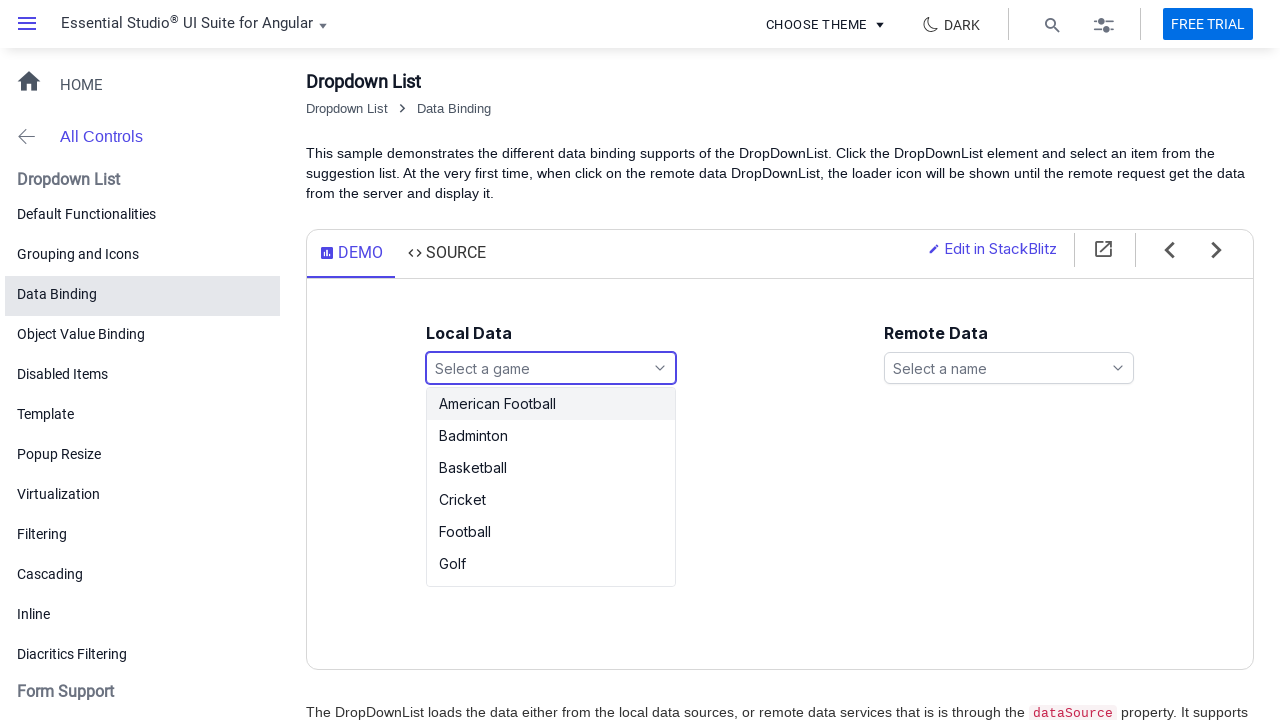

Clicked on Badminton option in dropdown at (551, 436) on xpath=//ul[@id='games_options']//li >> nth=1
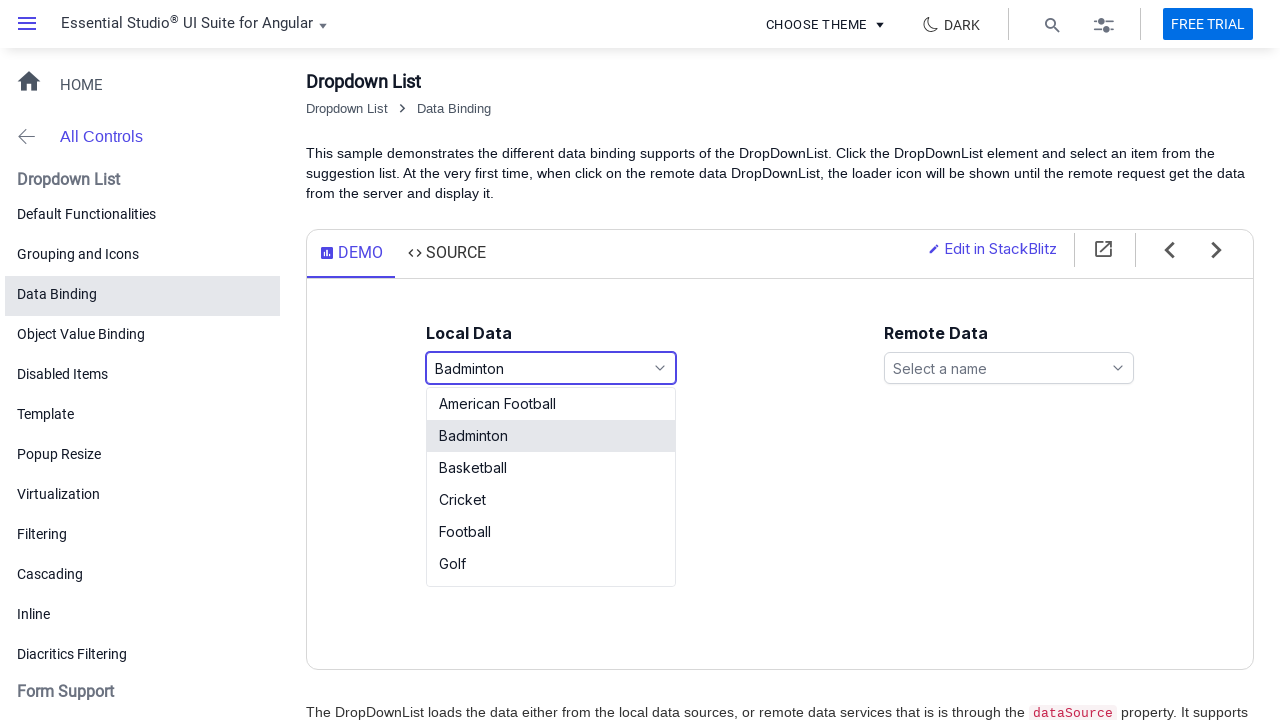

Evaluated hidden select field to verify Badminton selection
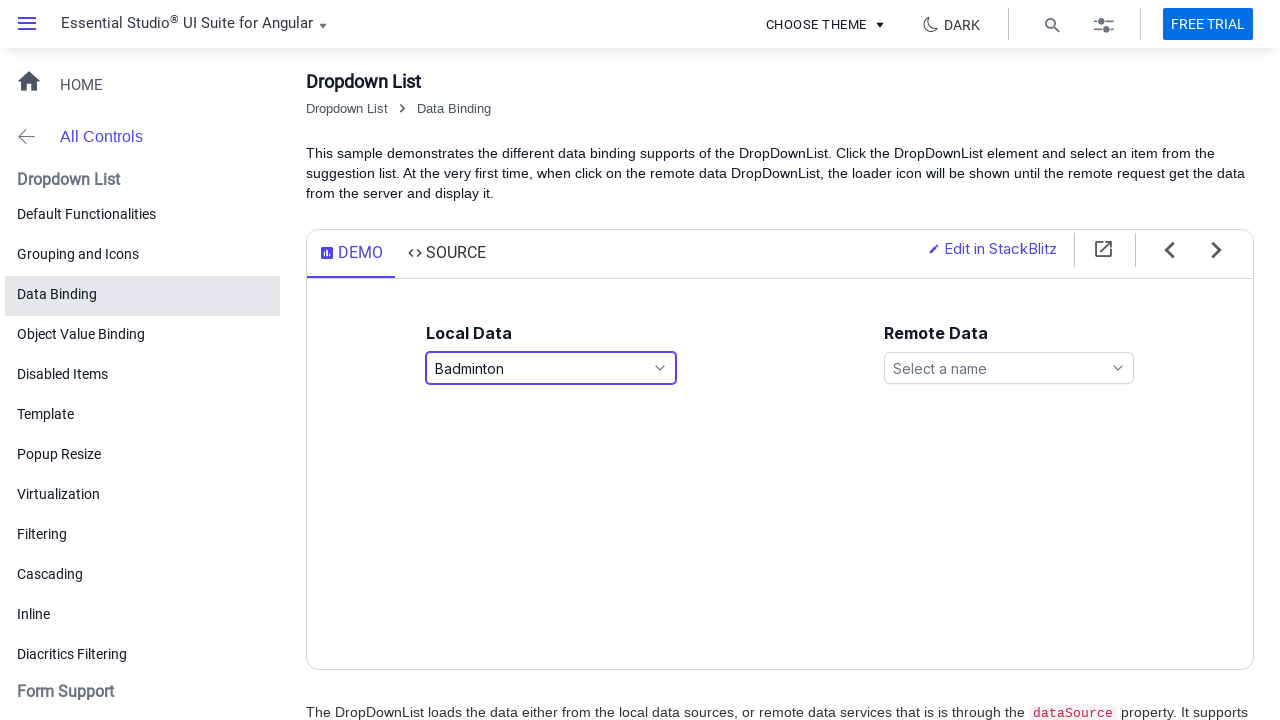

Verified that Badminton is selected in hidden field
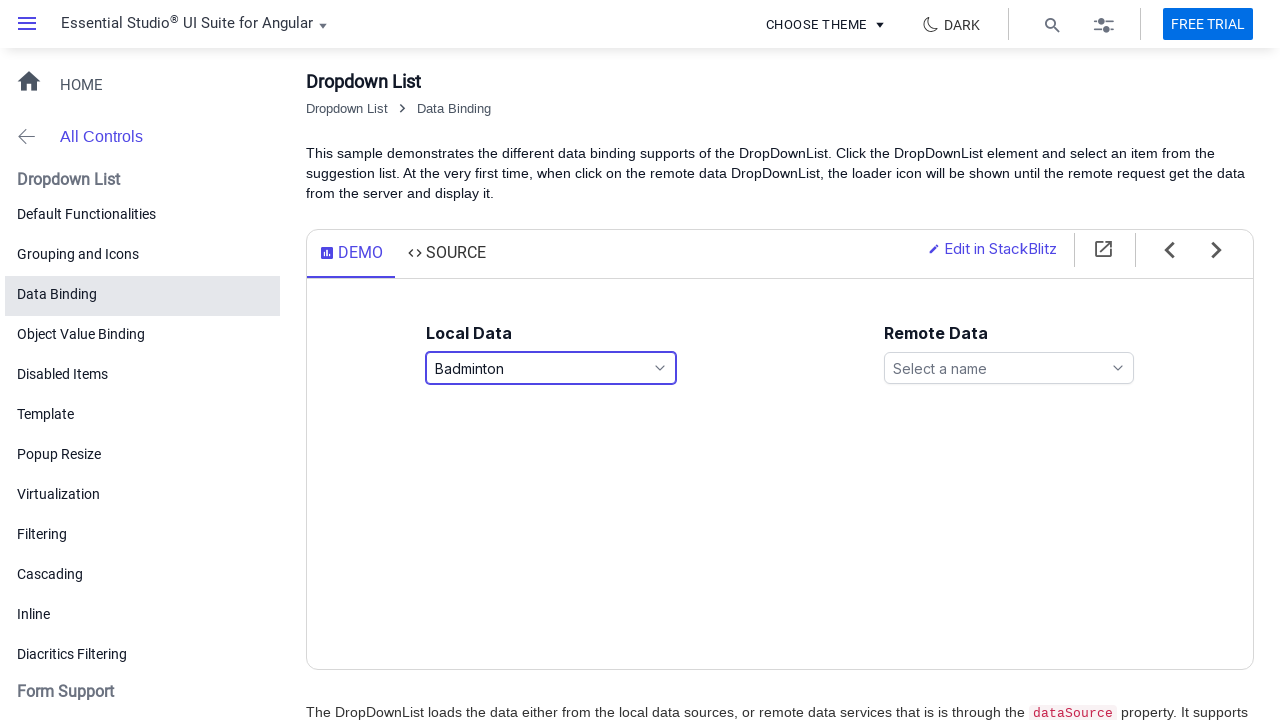

Clicked on games dropdown to open it at (551, 368) on xpath=//*[@id='games']
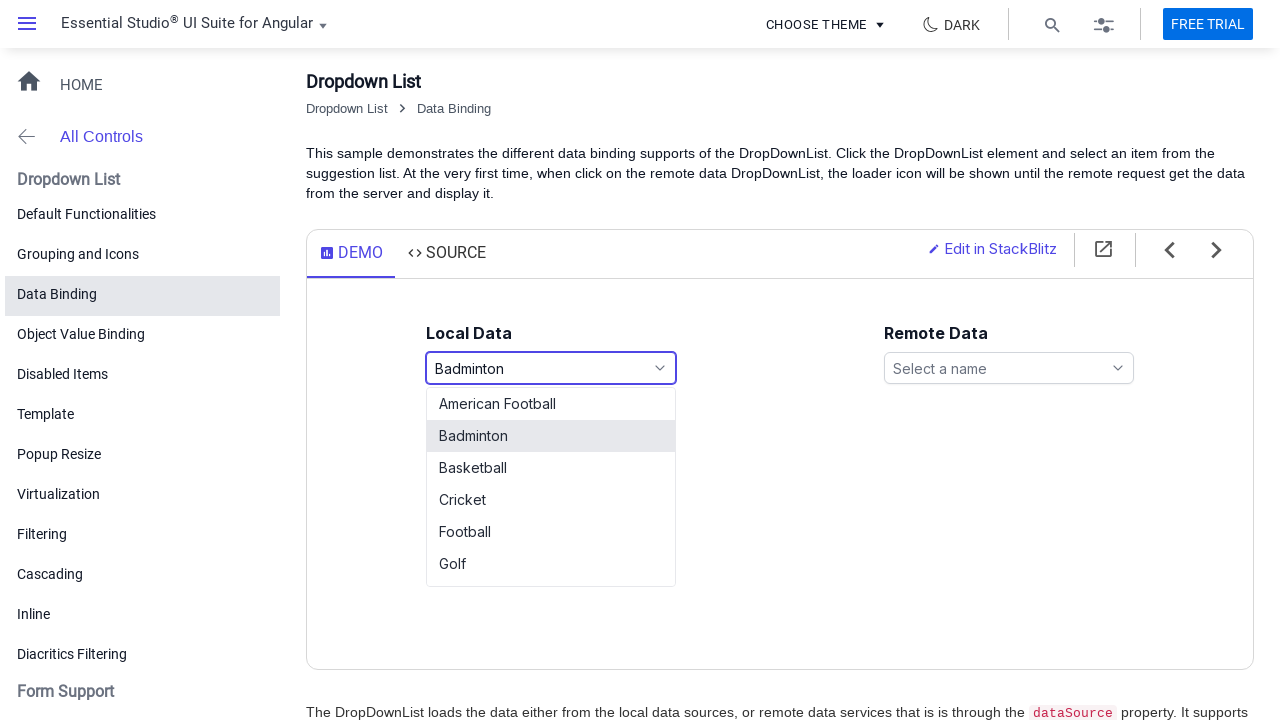

Waited for dropdown options to load
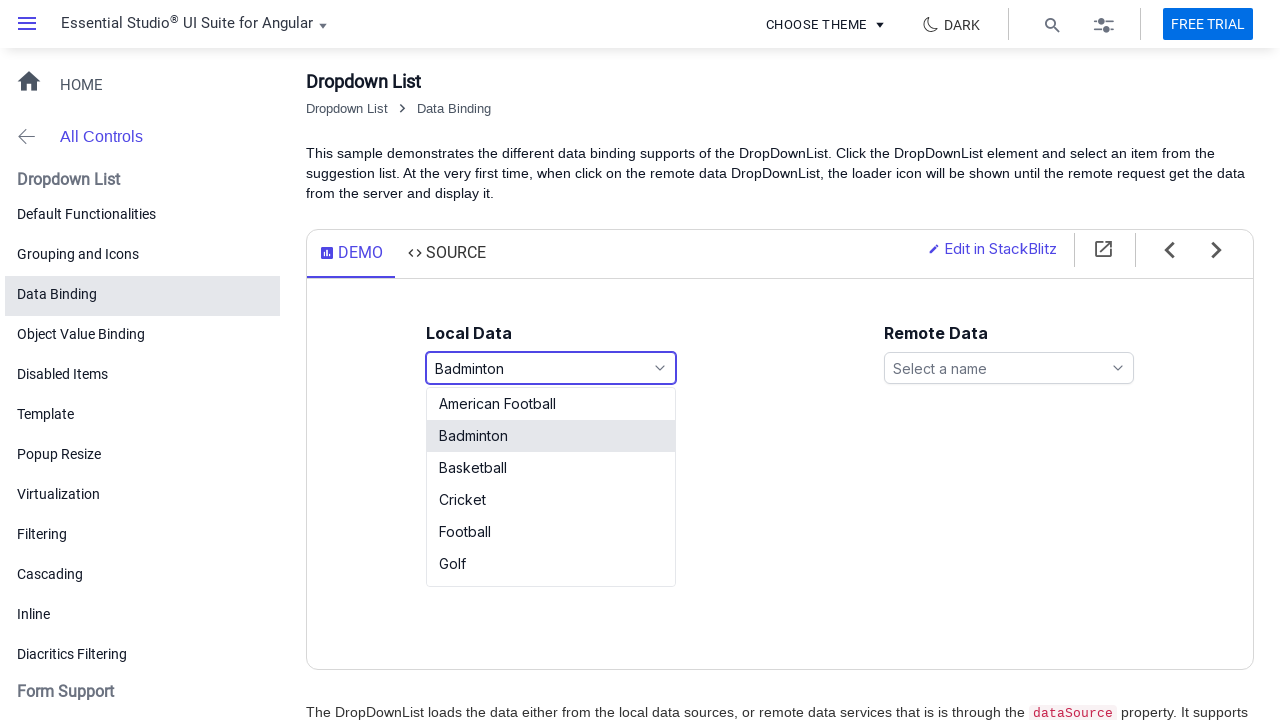

Retrieved all dropdown option items
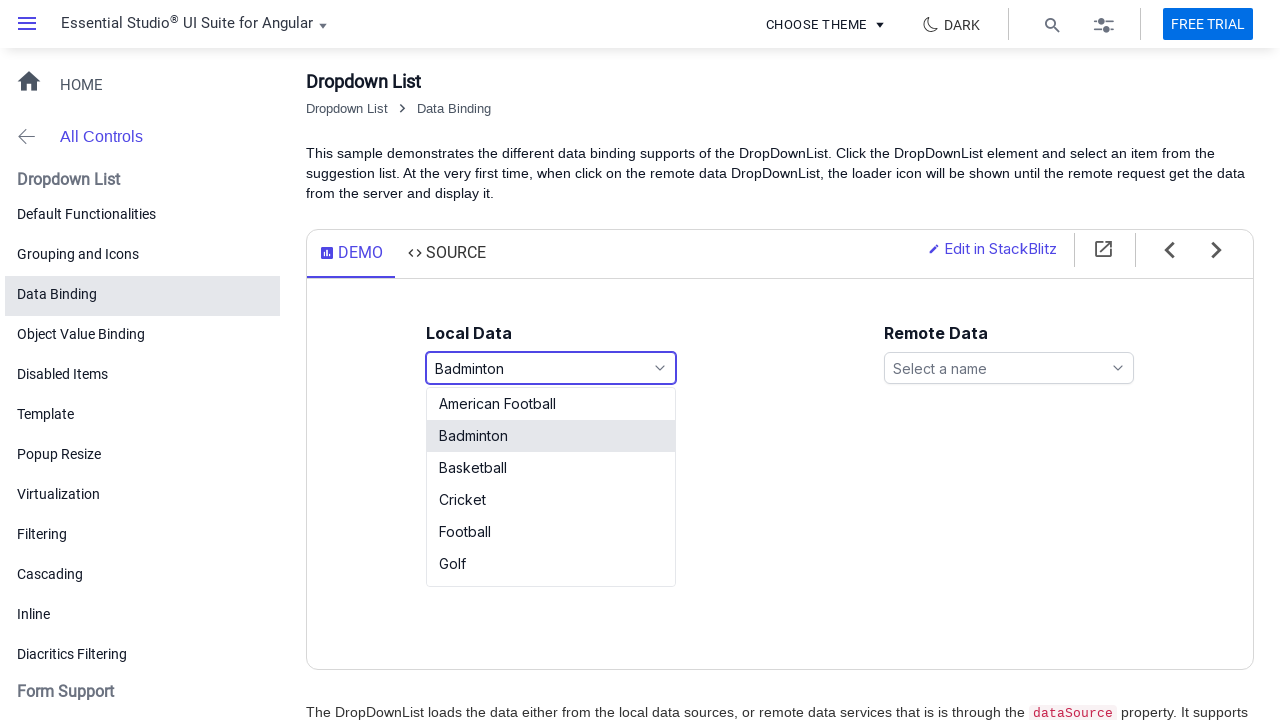

Scrolled Football option into view
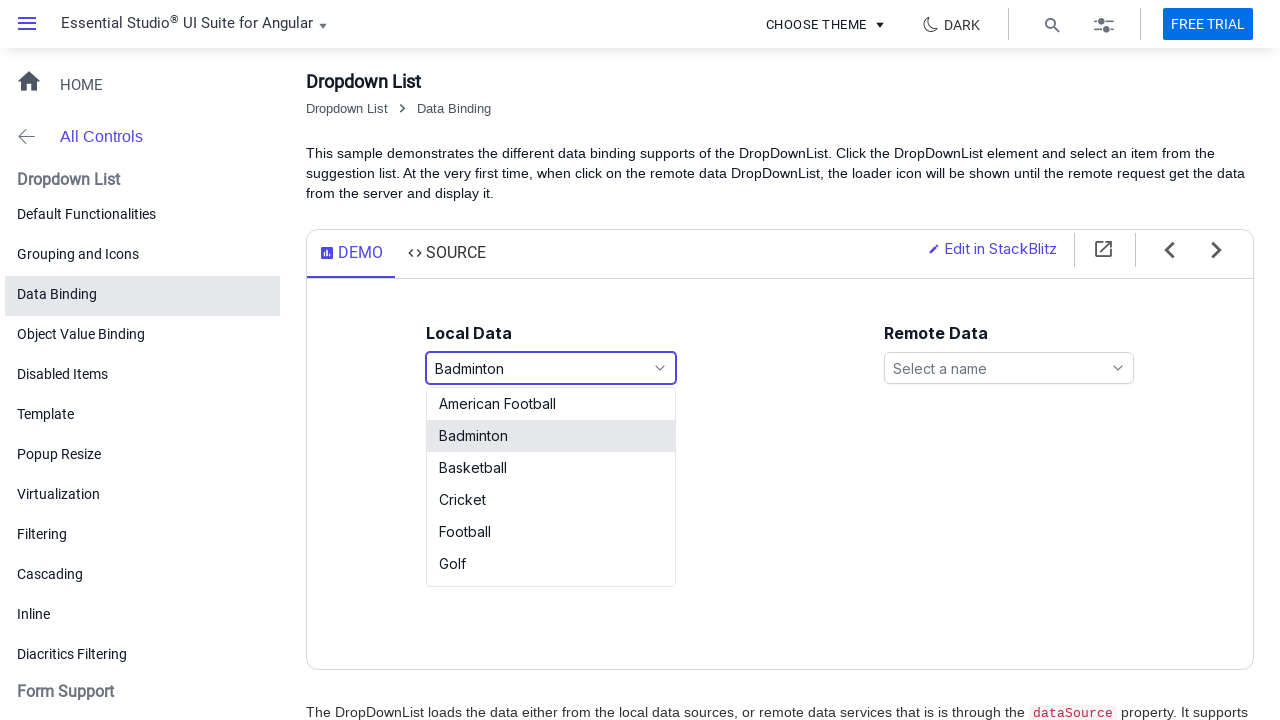

Clicked on Football option in dropdown at (551, 532) on xpath=//ul[@id='games_options']//li >> nth=4
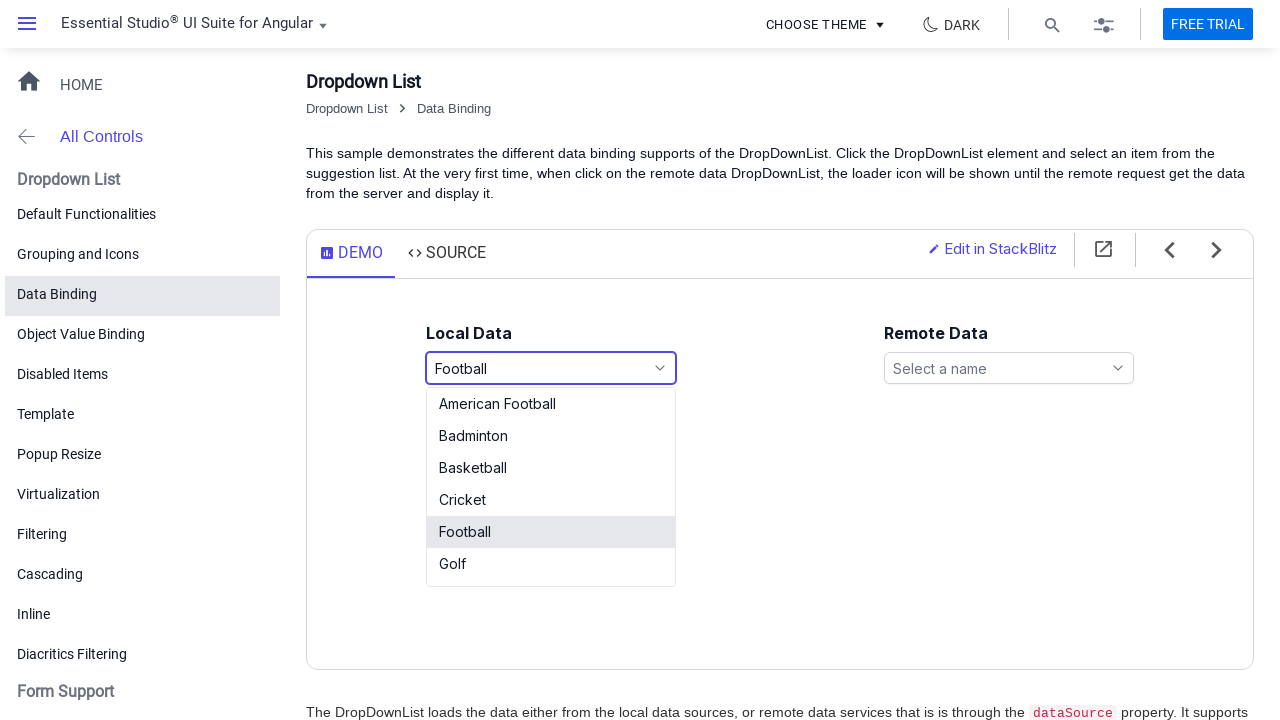

Evaluated hidden select field to verify Football selection
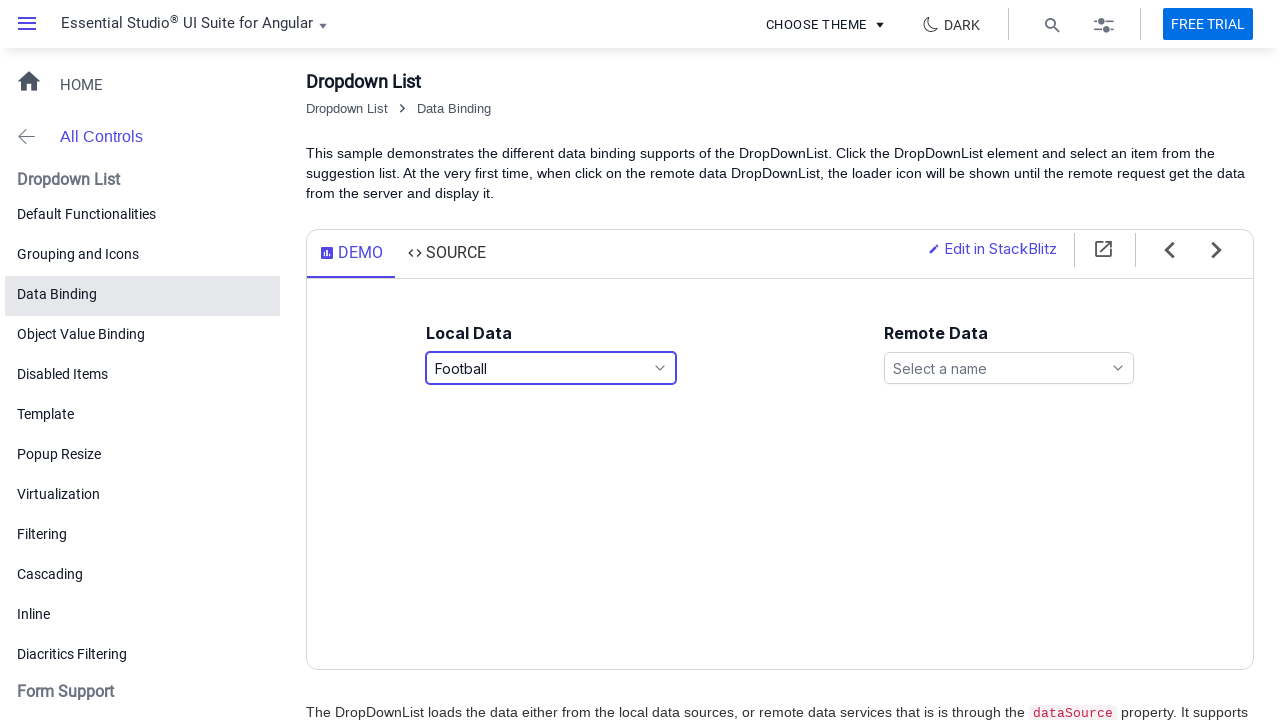

Verified that Football is selected in hidden field
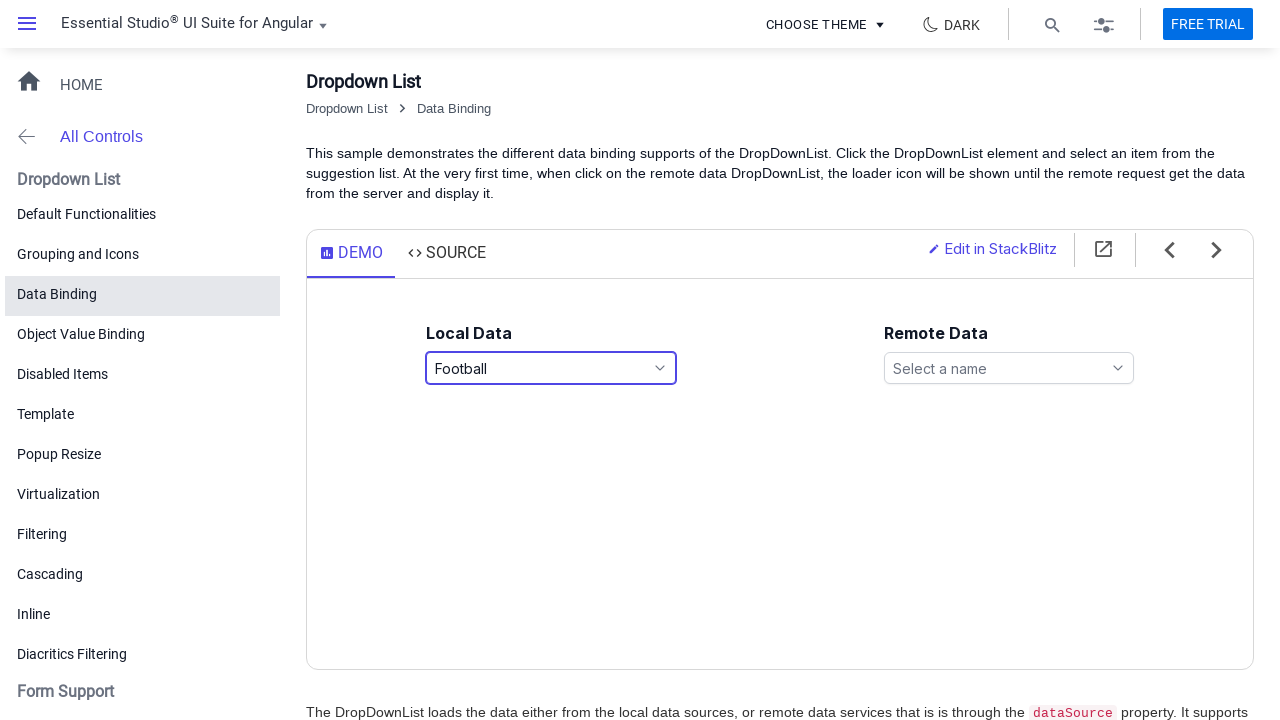

Clicked on games dropdown to open it at (551, 368) on xpath=//*[@id='games']
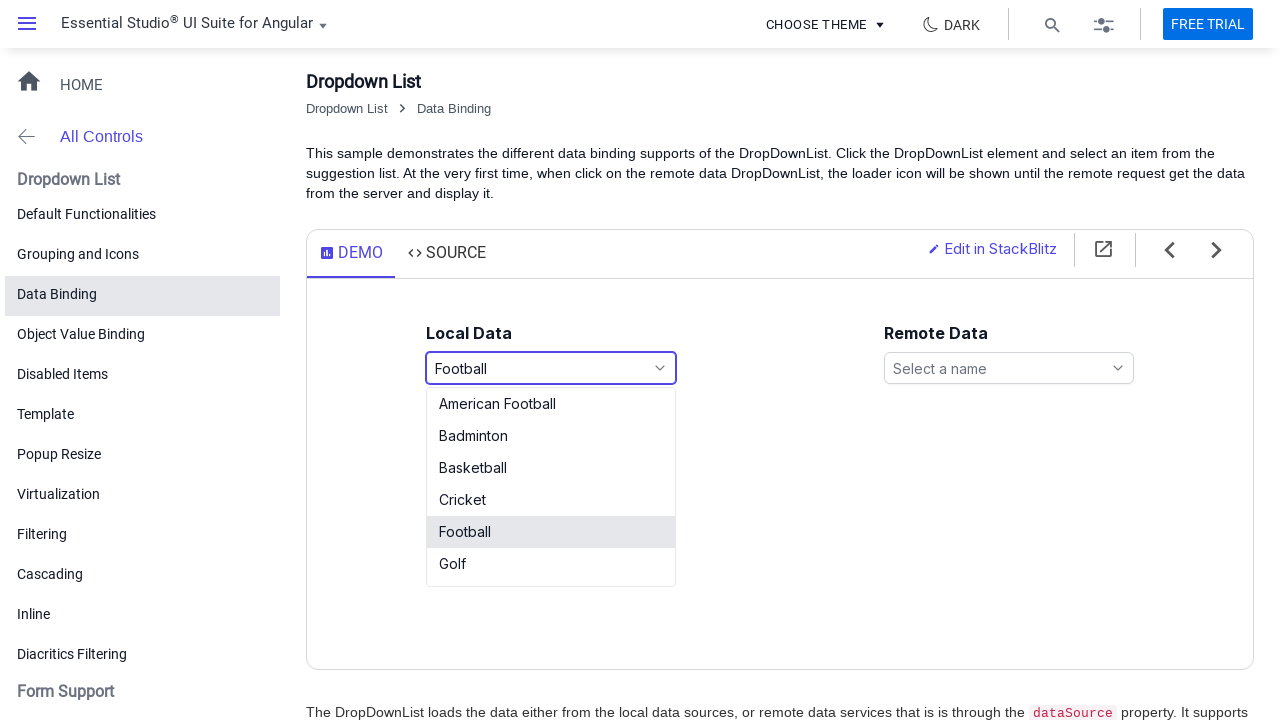

Waited for dropdown options to load
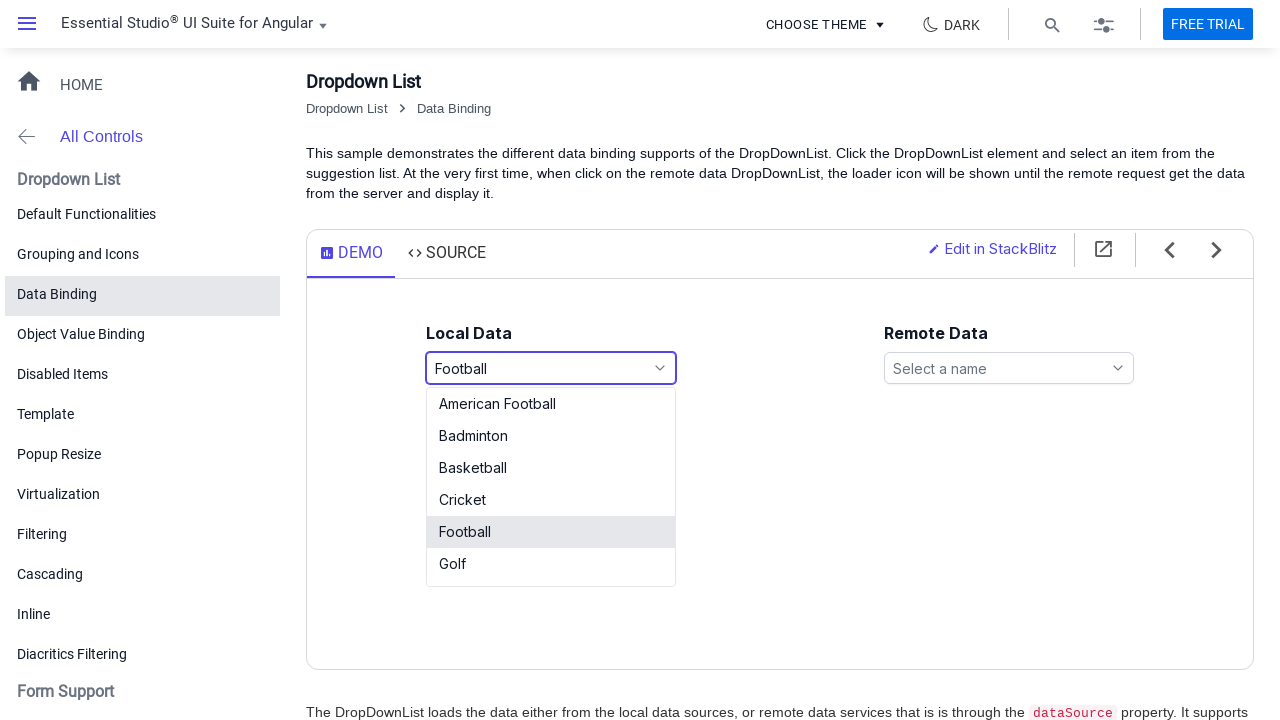

Retrieved all dropdown option items
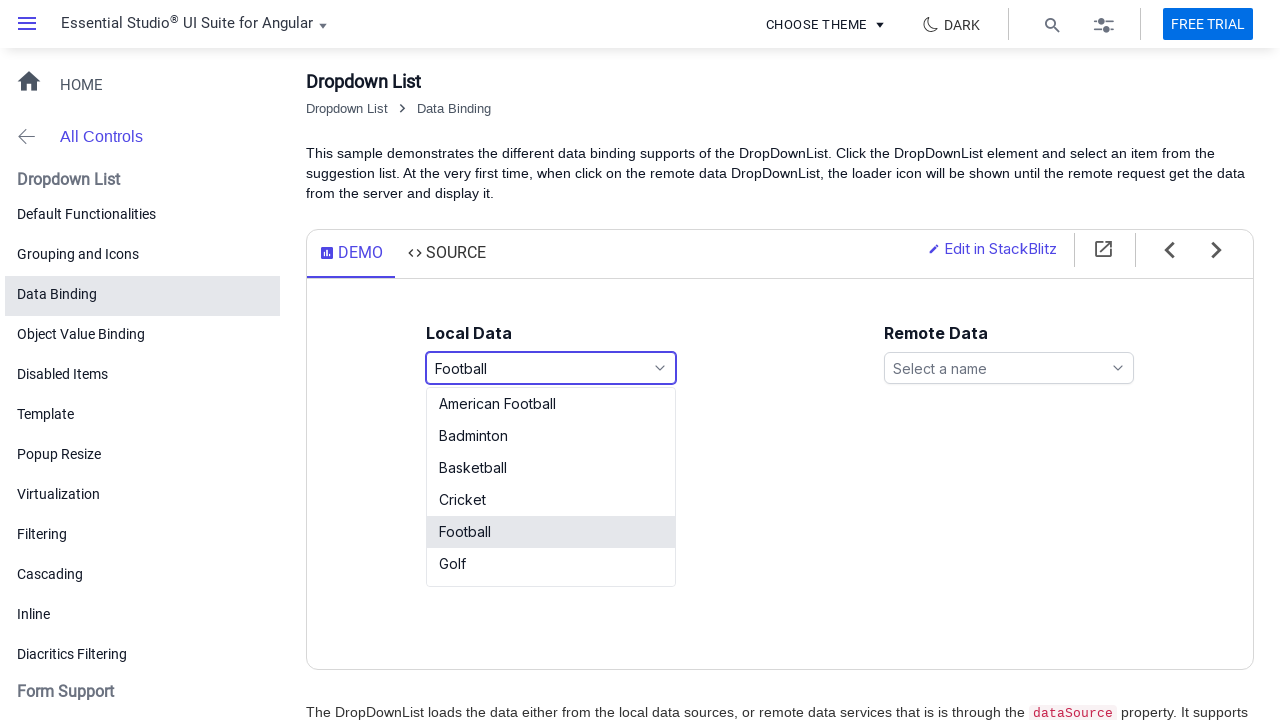

Scrolled Basketball option into view
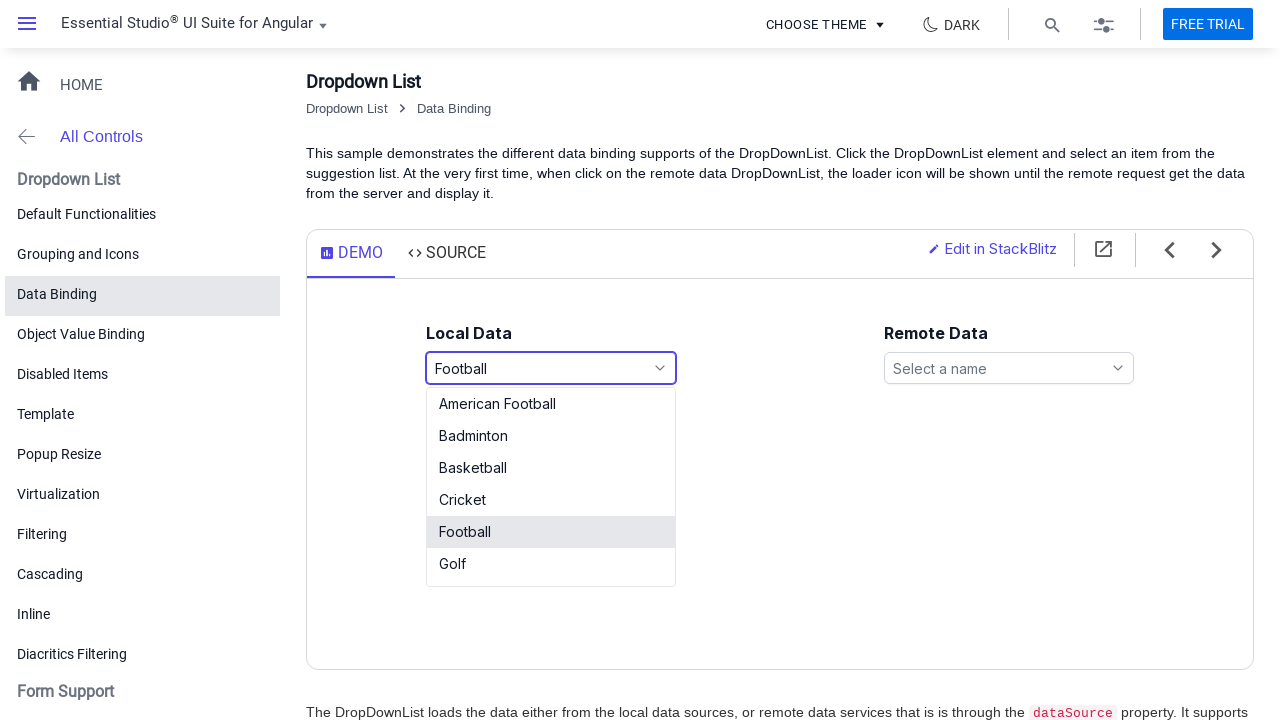

Clicked on Basketball option in dropdown at (551, 468) on xpath=//ul[@id='games_options']//li >> nth=2
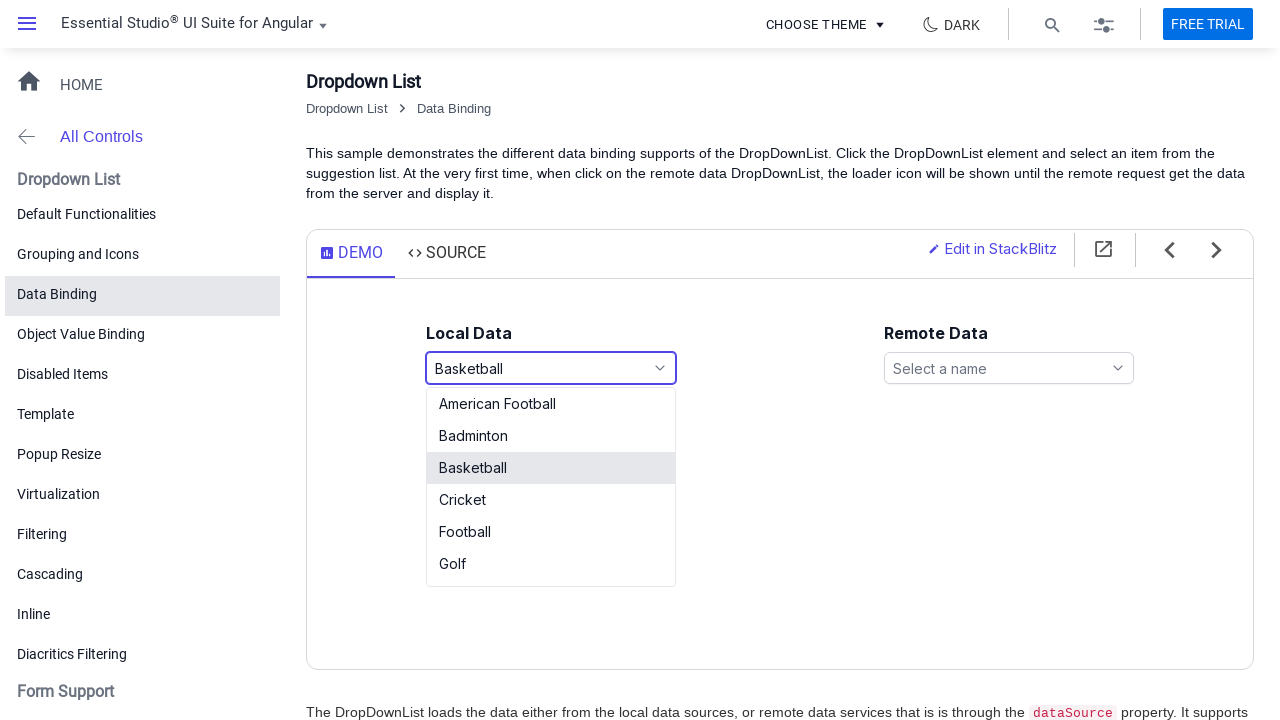

Evaluated hidden select field to verify Basketball selection
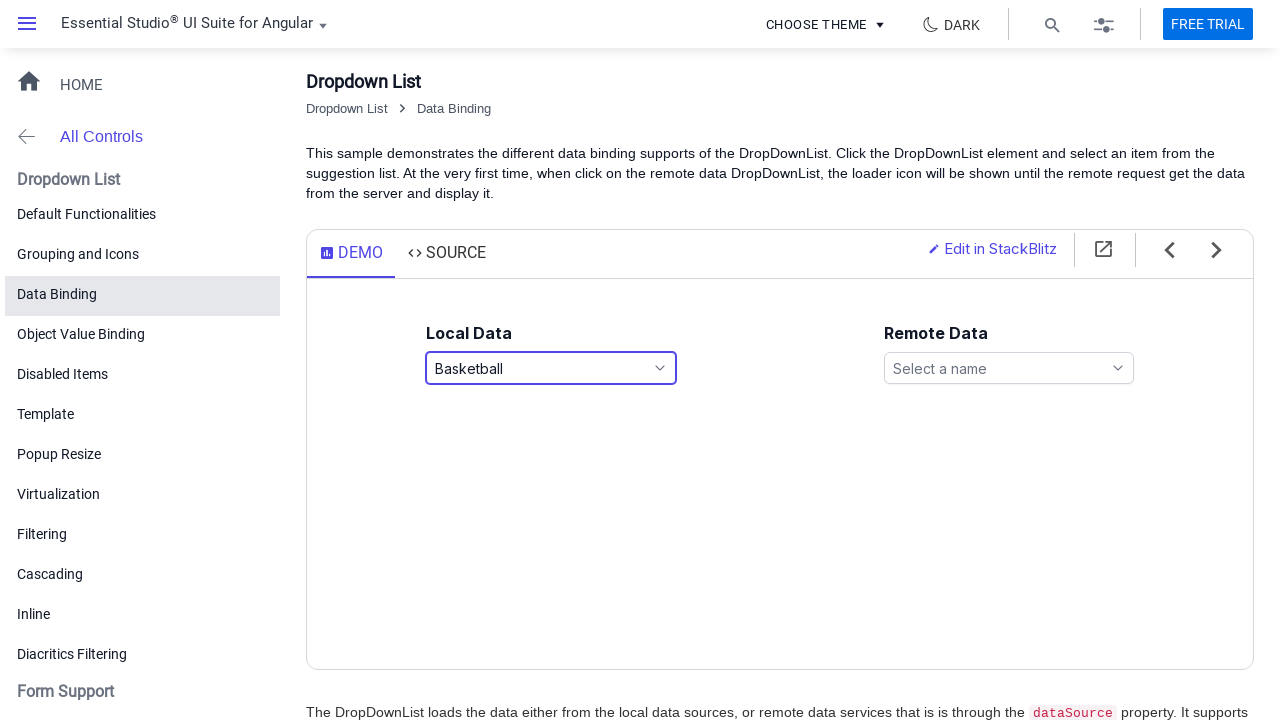

Verified that Basketball is selected in hidden field
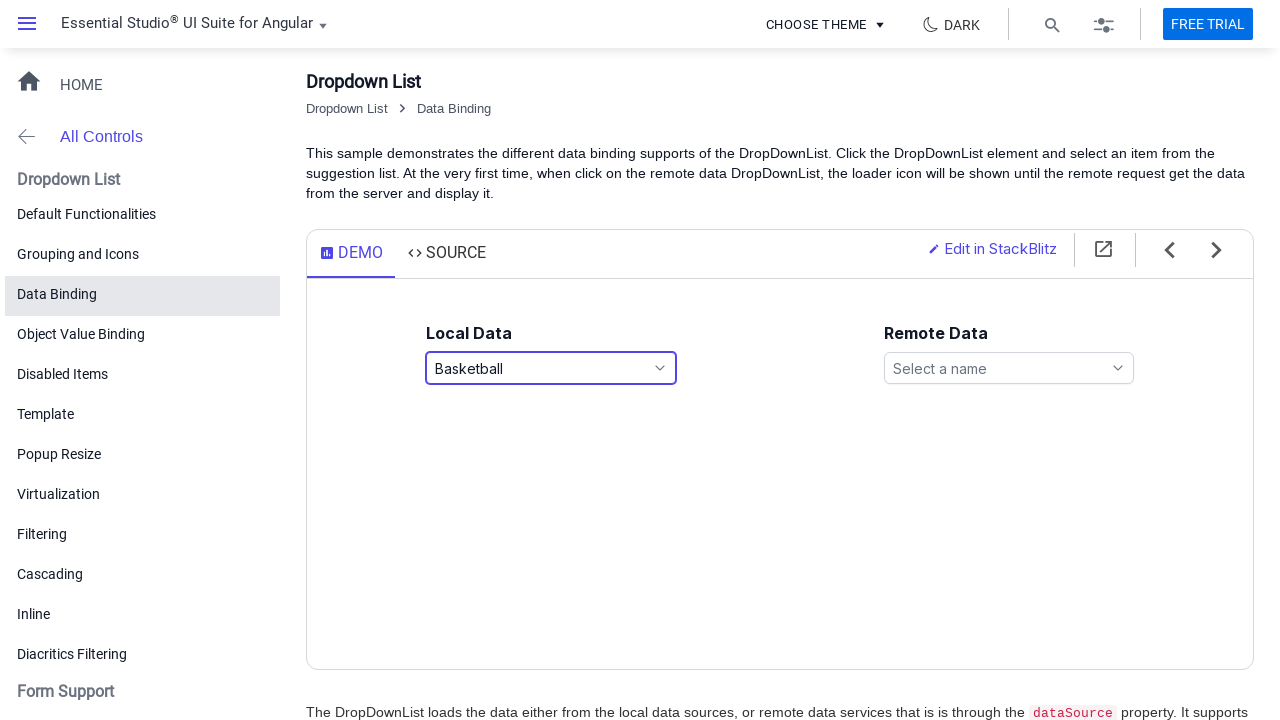

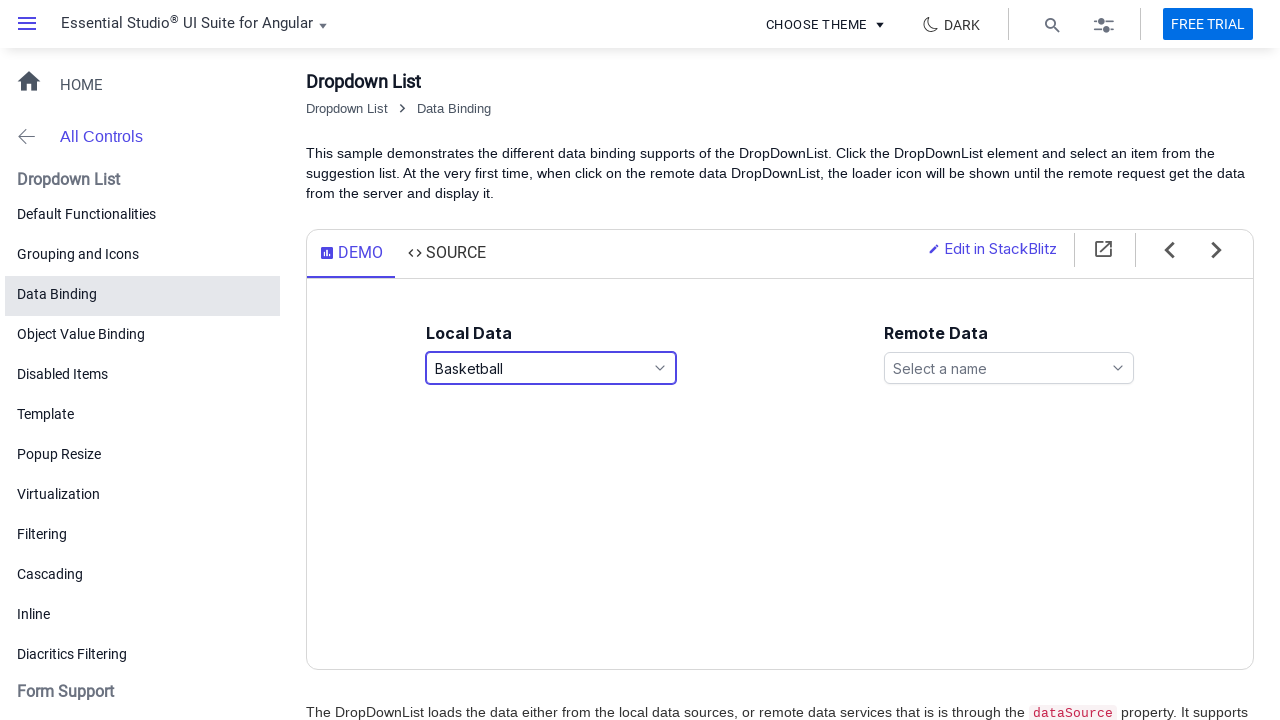